Tests navigation to the projects page by clicking the "See My Projects" link

Starting URL: https://www.rainbowfern.com

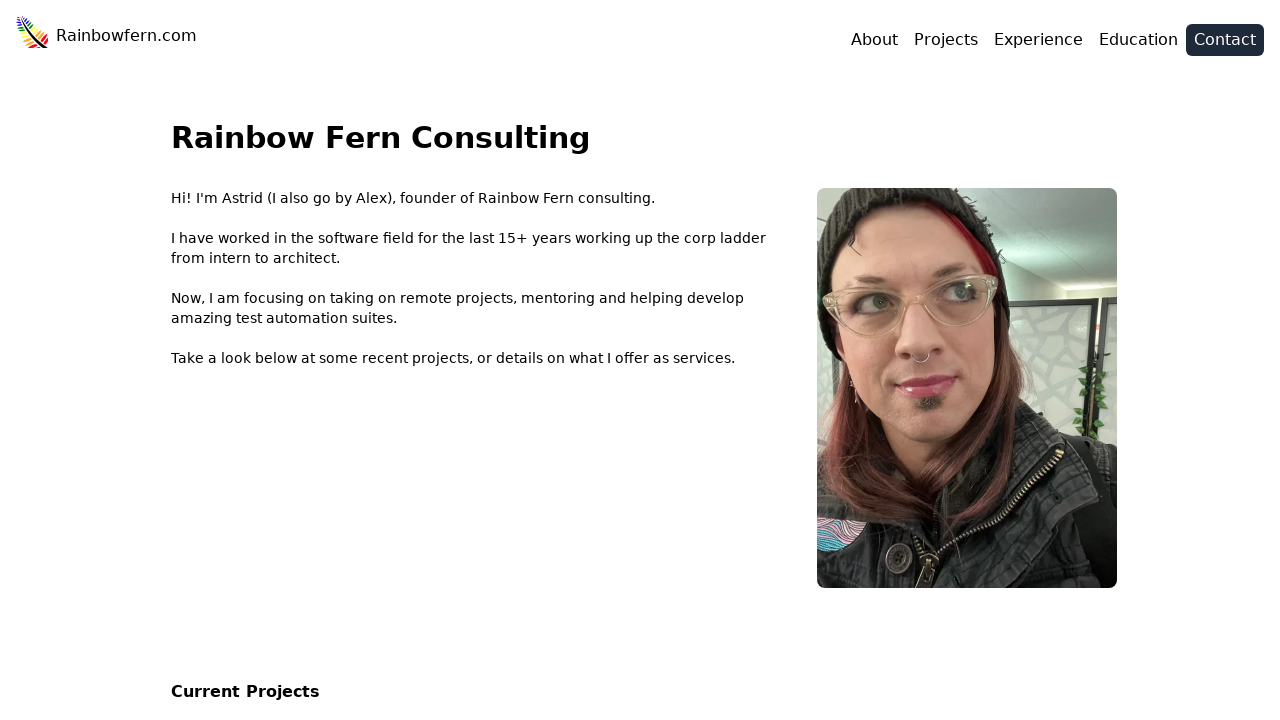

Navigated to https://www.rainbowfern.com
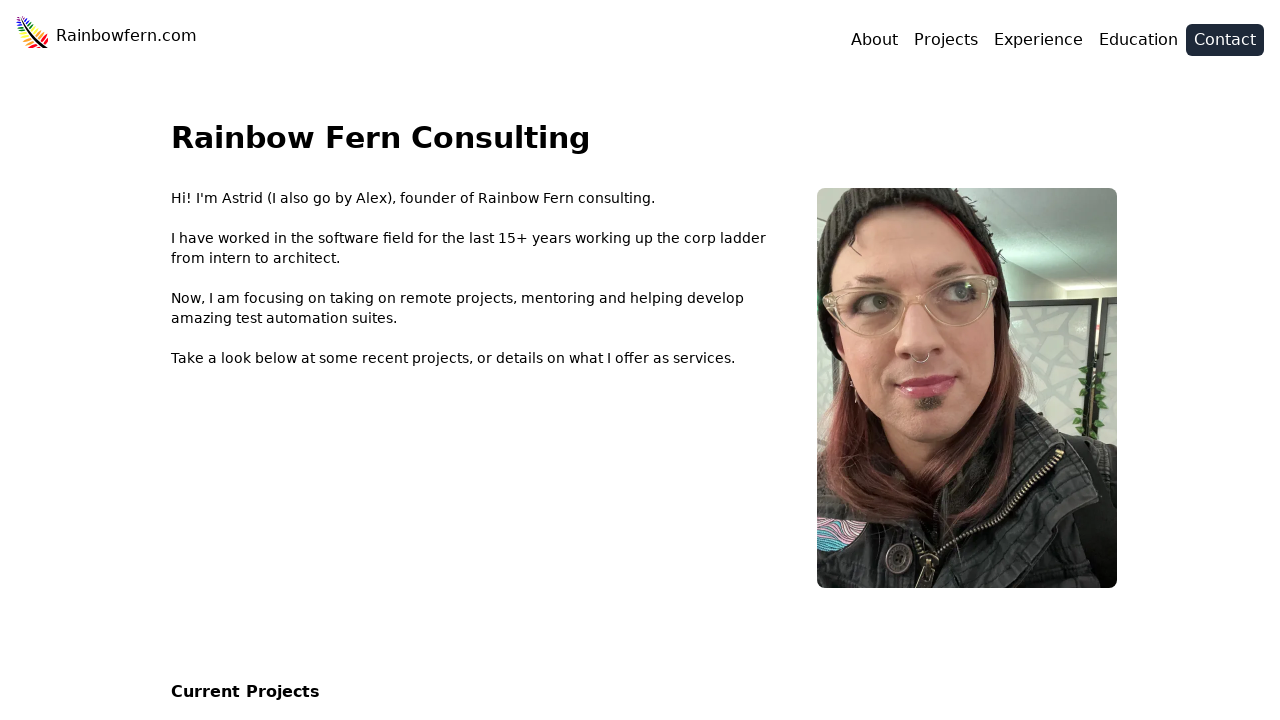

Clicked on 'See My Projects' link at (250, 360) on internal:role=link[name="See My Projects"i]
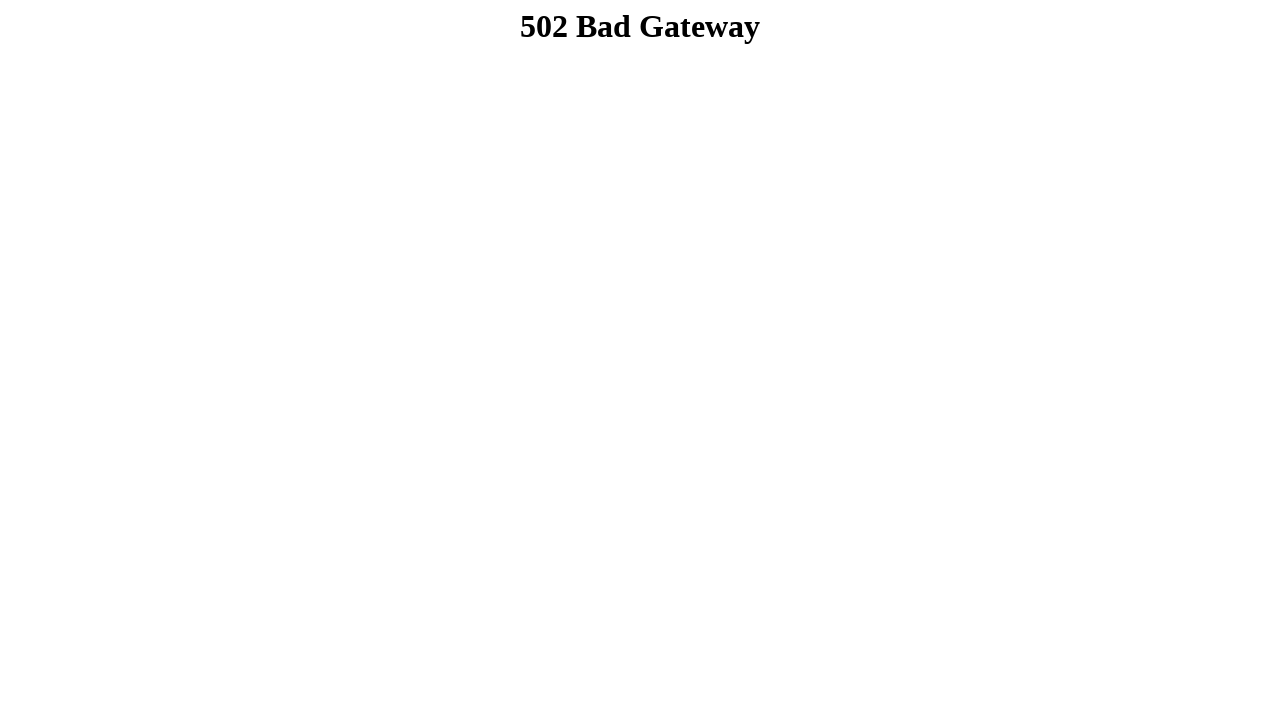

Navigation to projects page completed - URL contains /projects
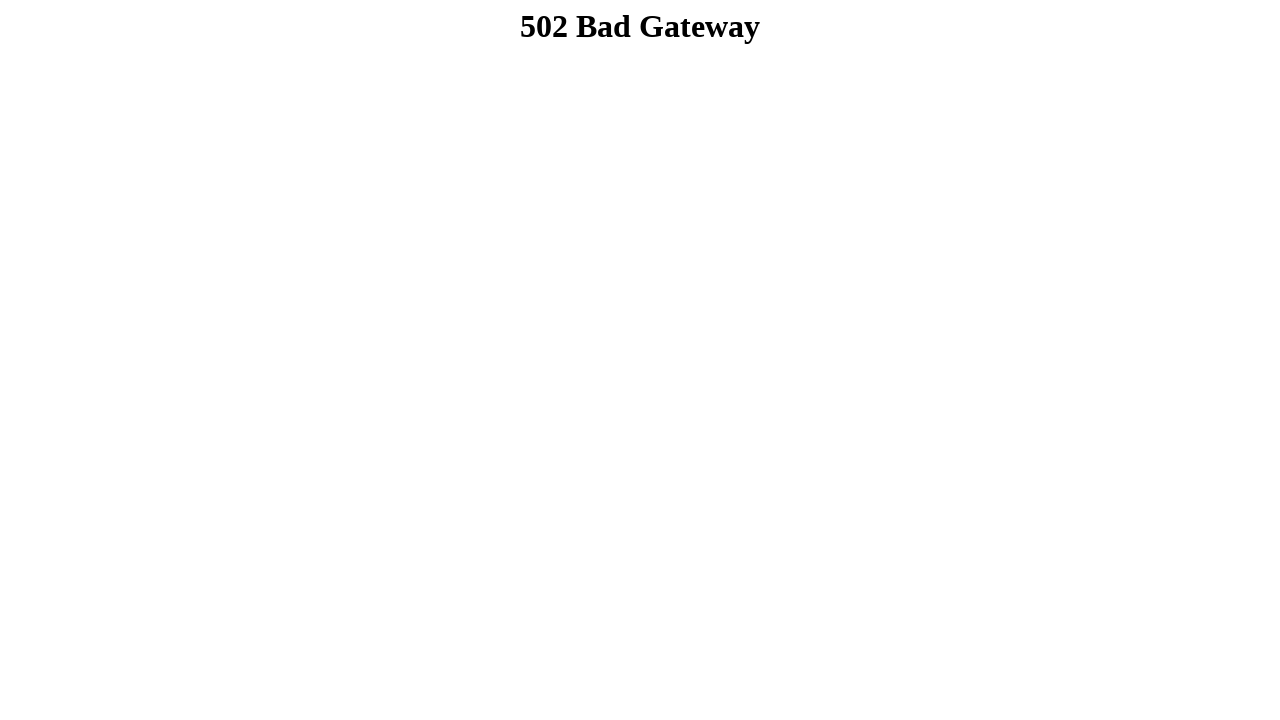

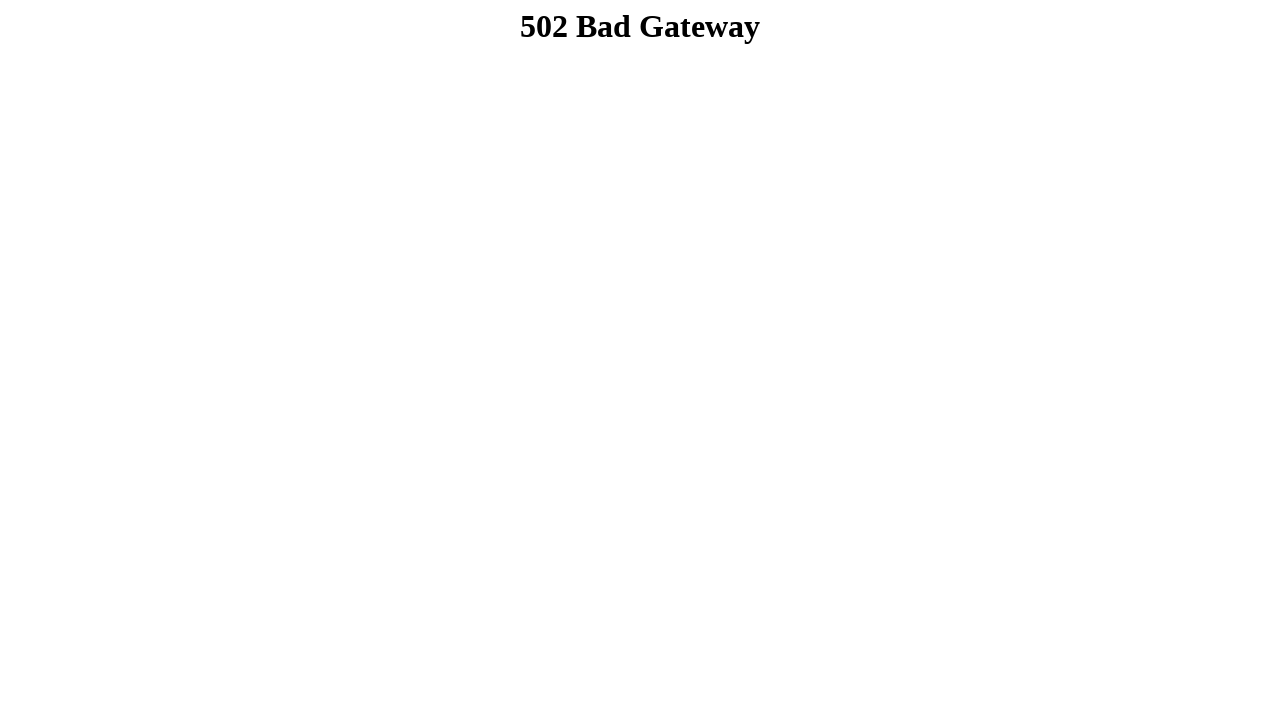